Navigates to a Pop Mart product page and verifies the page loads by checking the title

Starting URL: https://www.popmart.com/gb/products/1064/THE-MONSTERS-Big-into-Energy-Series-Vinyl-Plush-Pendant-Blind-Box

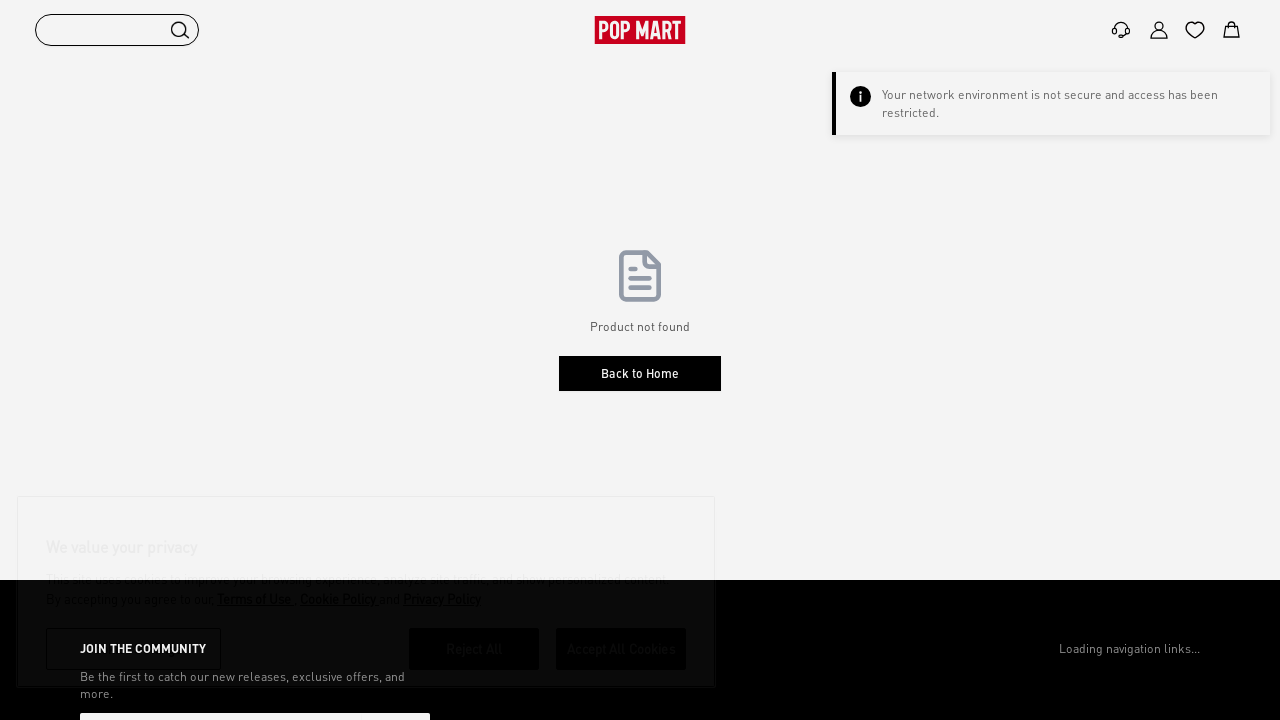

Waited for page DOM to finish loading
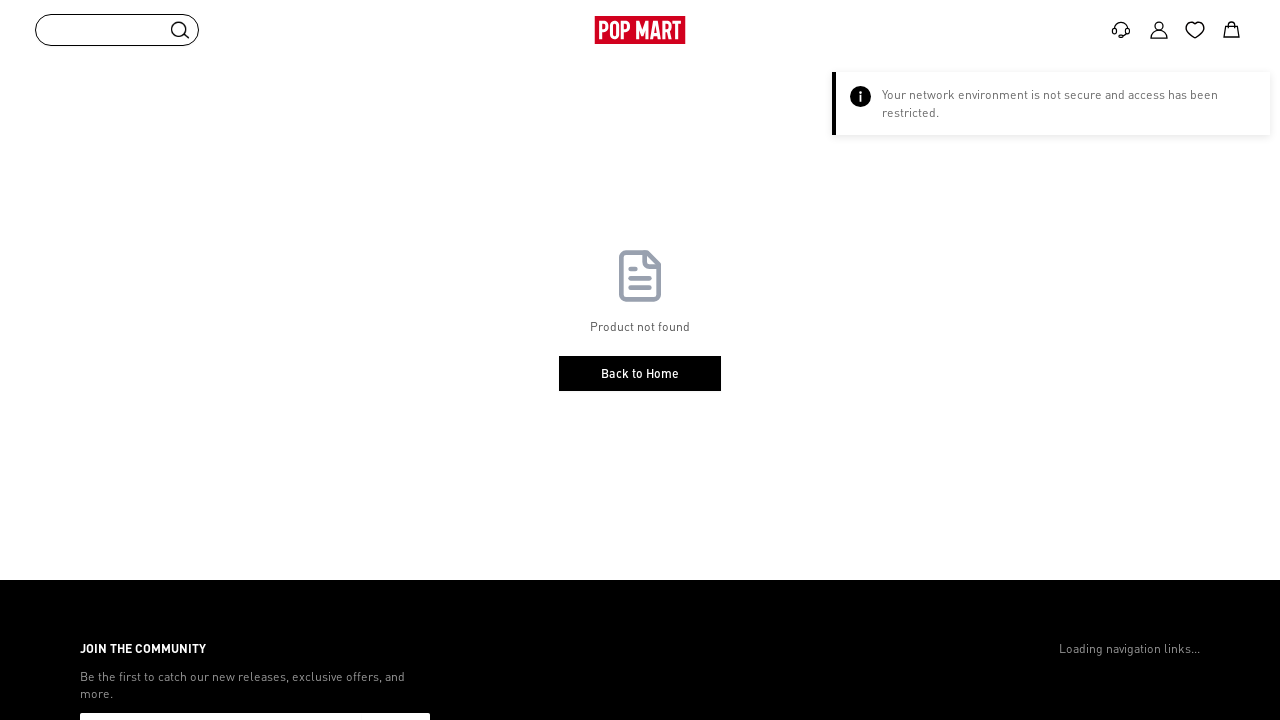

Retrieved and printed page title
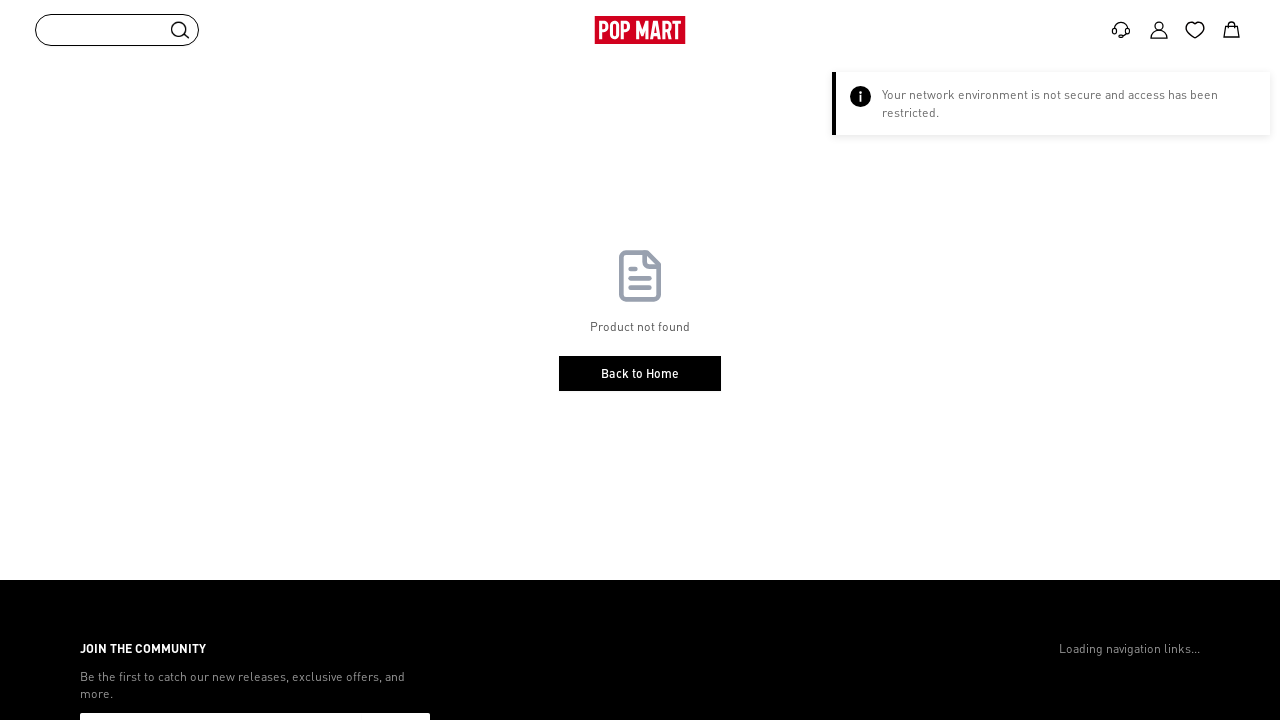

Verified body element is present and visible
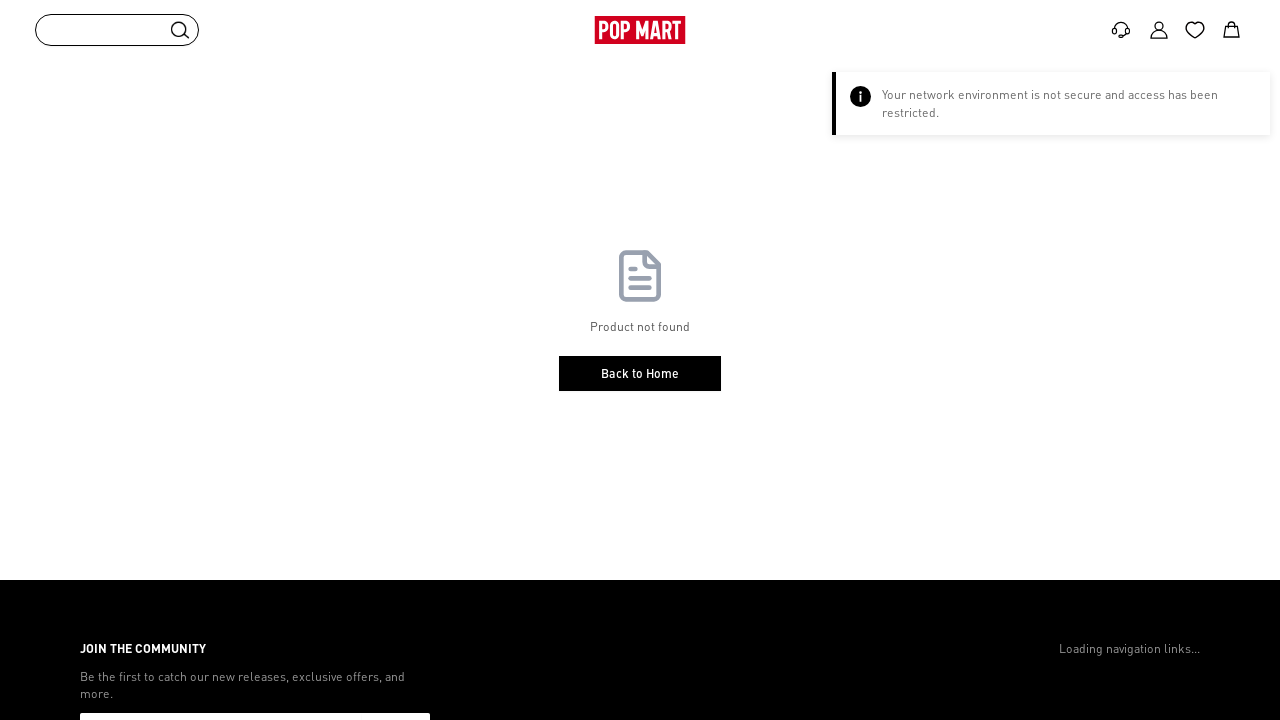

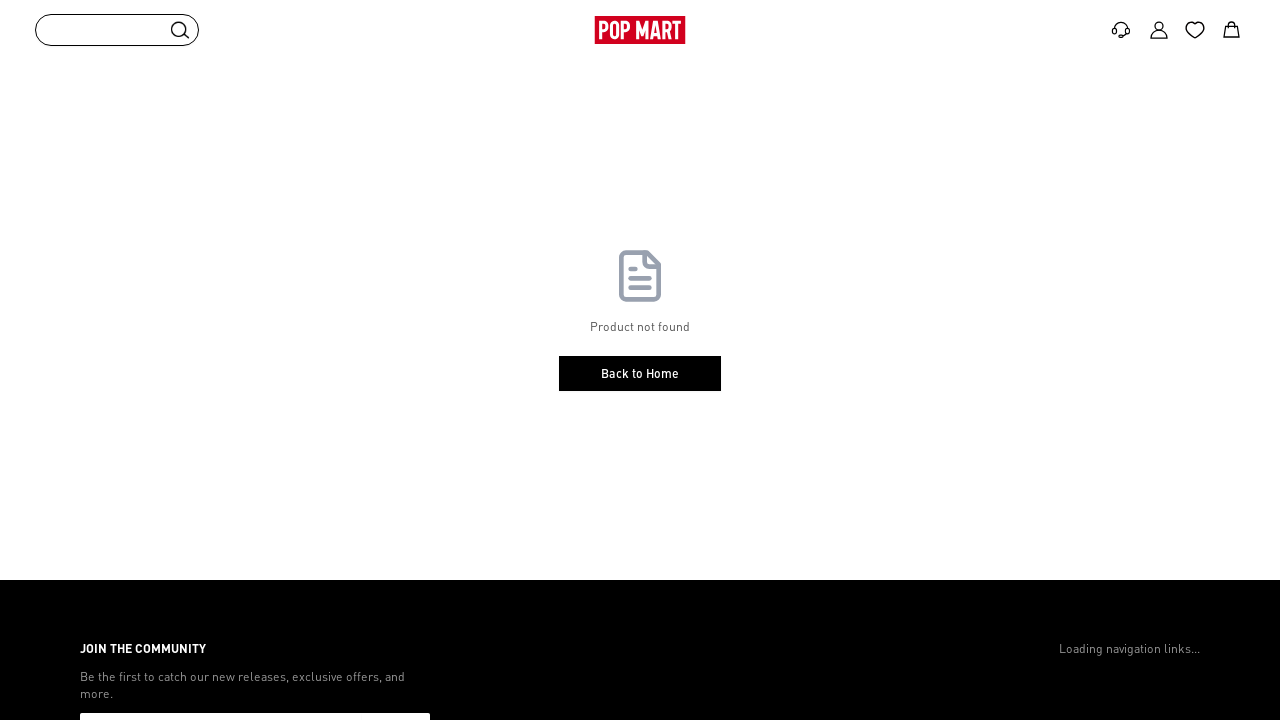